Navigates to DuckDuckGo homepage and sets the browser window size

Starting URL: https://duckduckgo.com

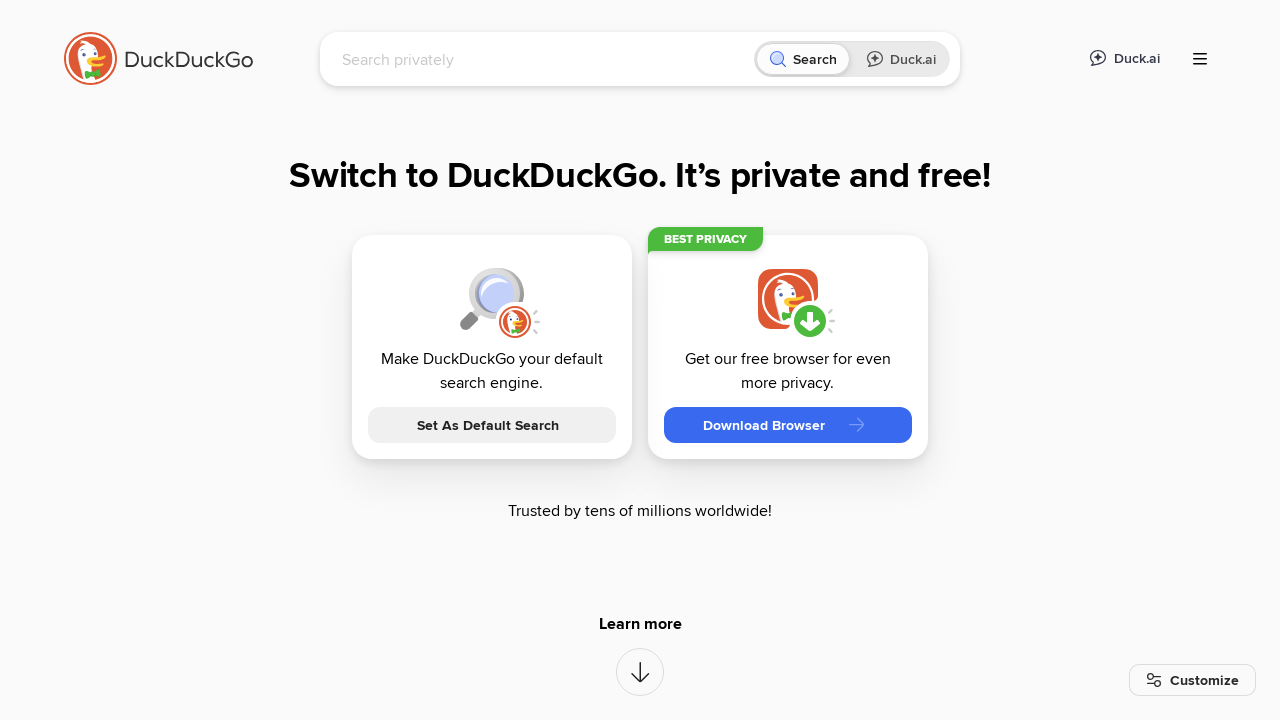

Set browser window size to 1120x550
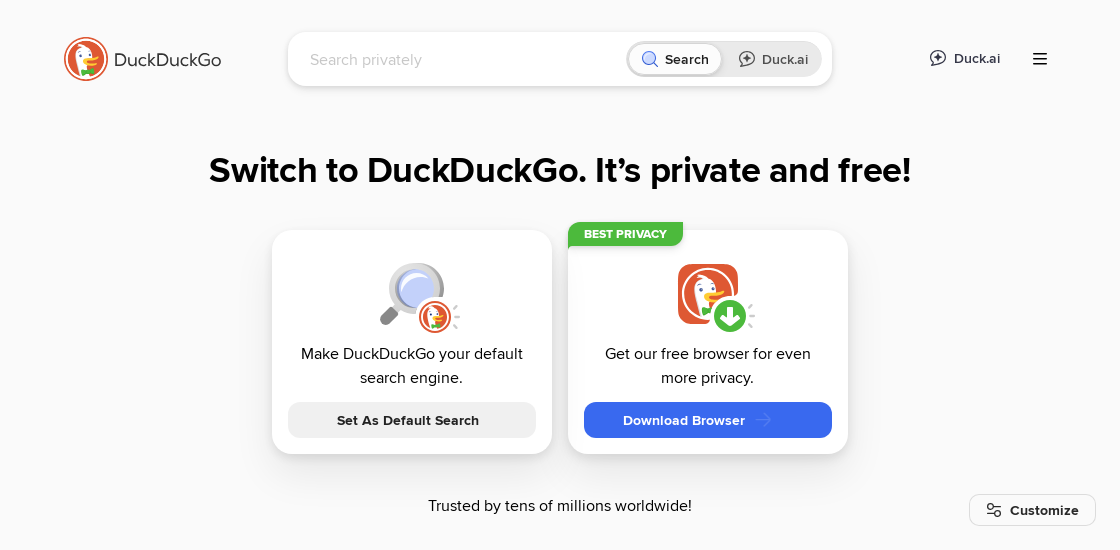

DuckDuckGo homepage DOM content loaded
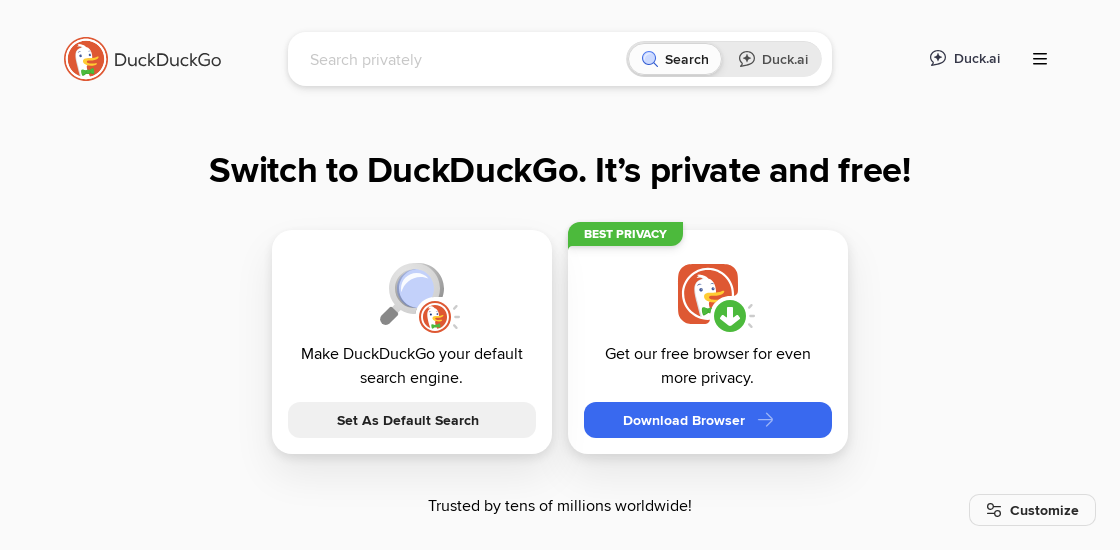

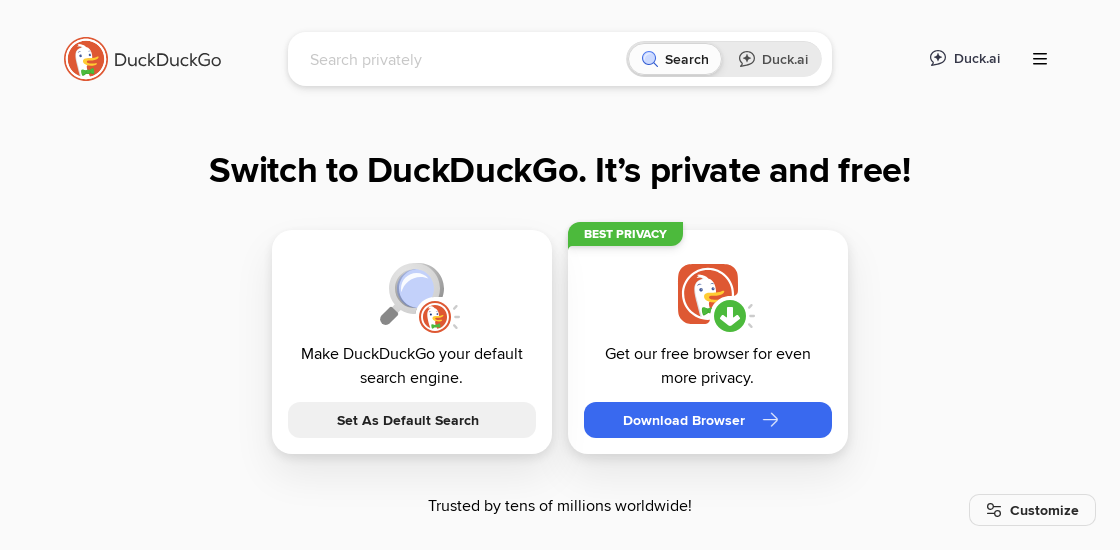